Navigates to SimilarWeb website, clicks on Products menu, and attempts to click on Stock Platform link

Starting URL: https://www.similarweb.com/

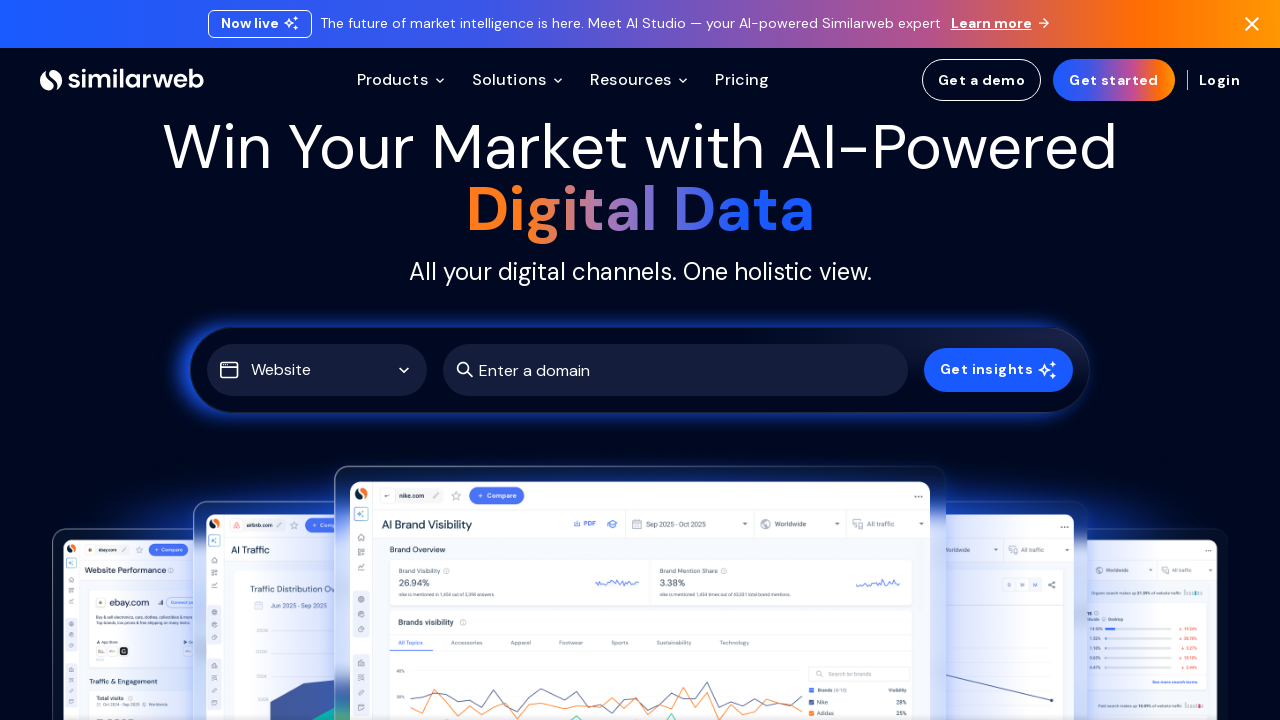

Navigated to SimilarWeb website
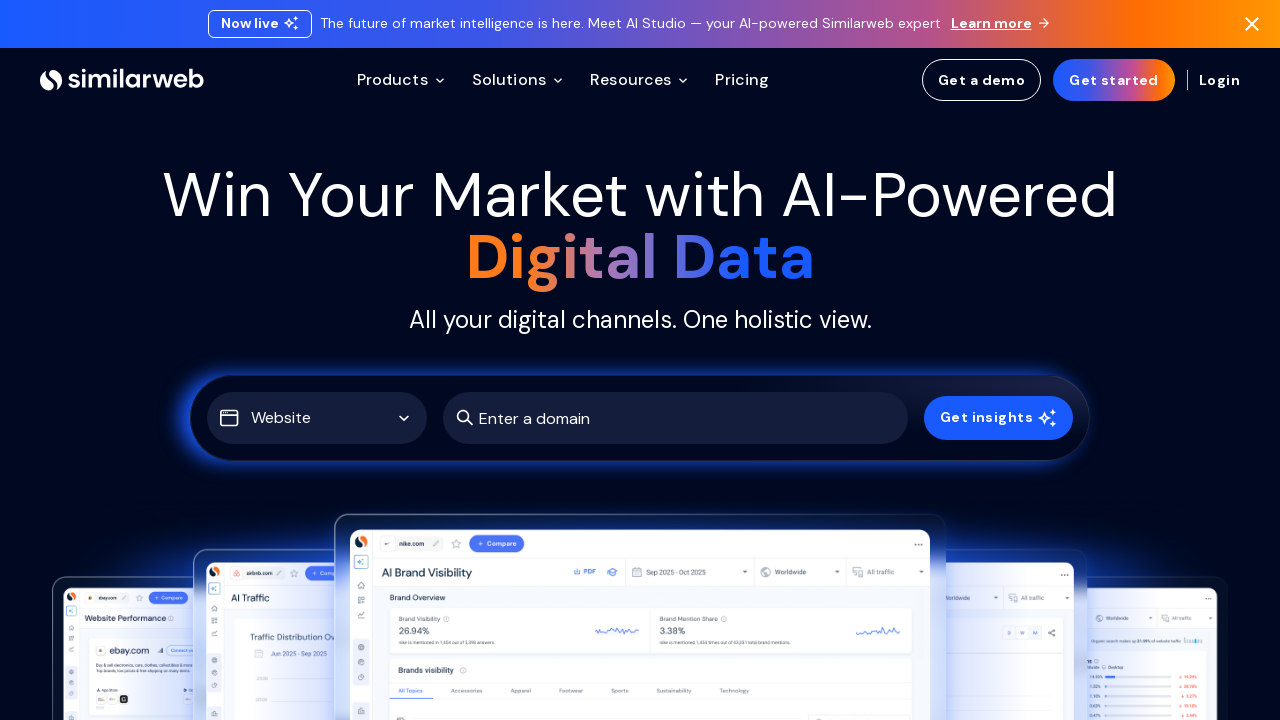

Clicked on Products menu button at (402, 80) on button:has-text('Products')
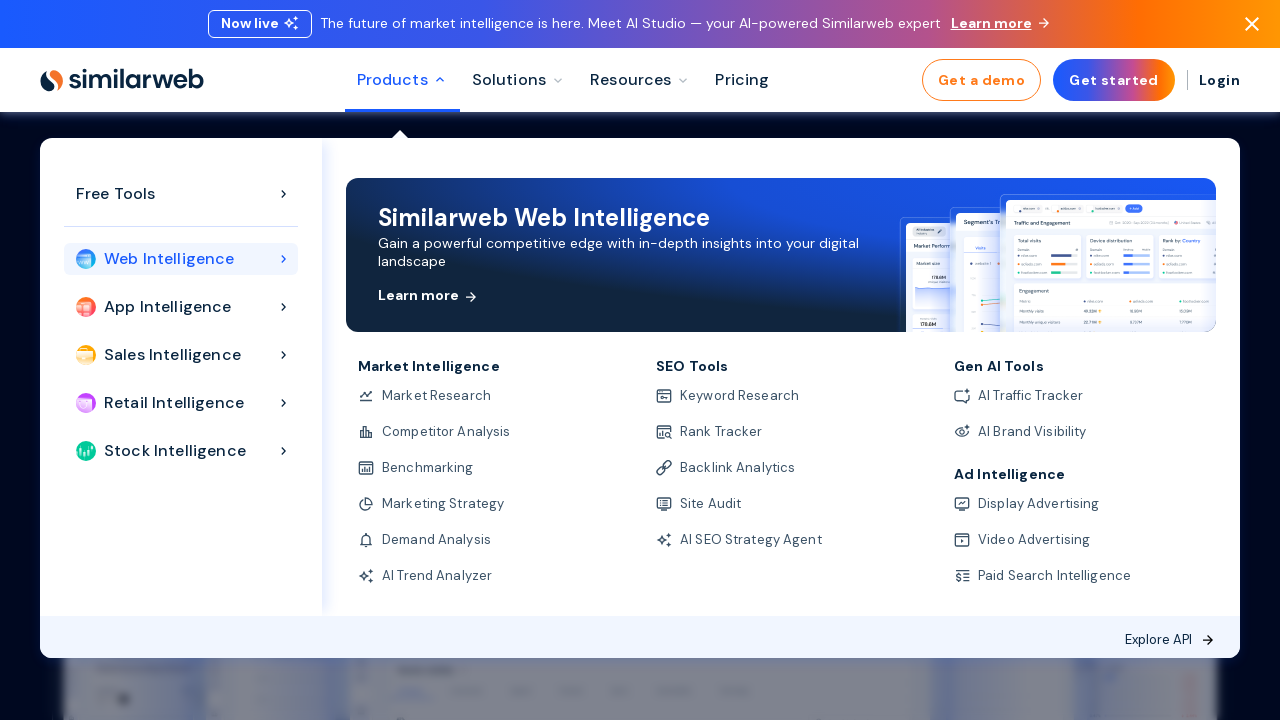

Could not click Stock Platform link - element not found or not clickable on a:text('Stock Platform')
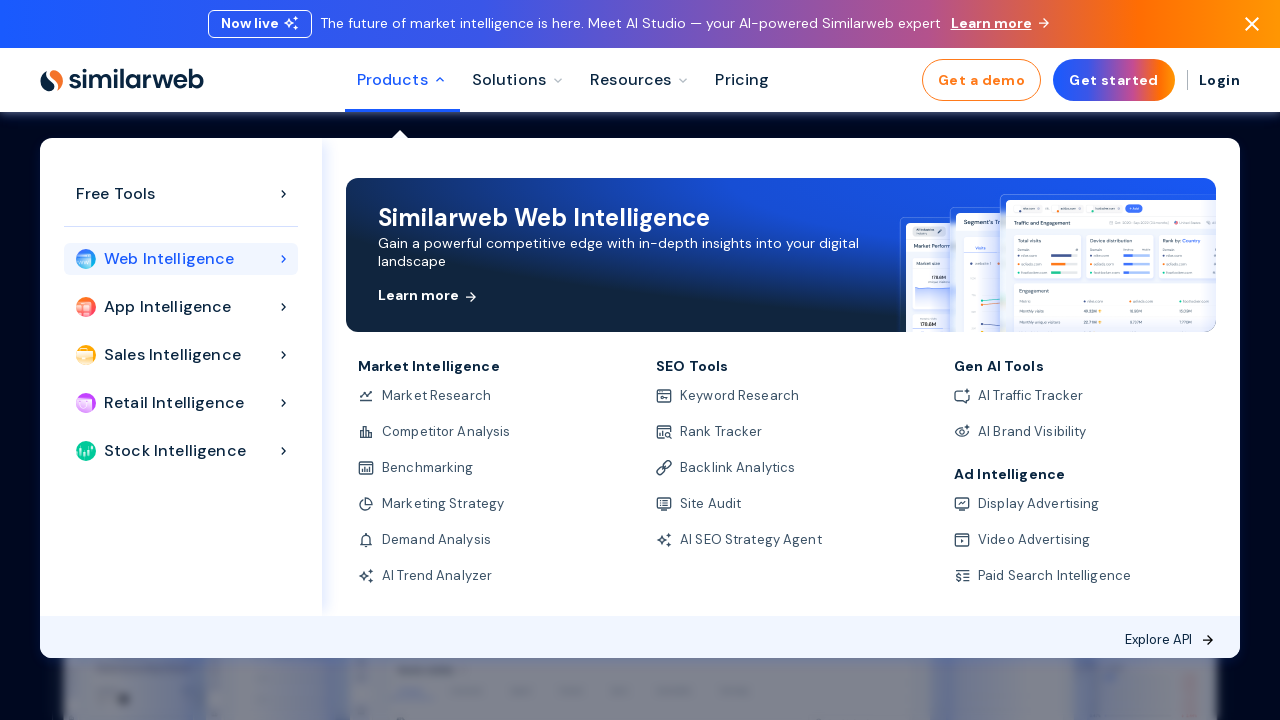

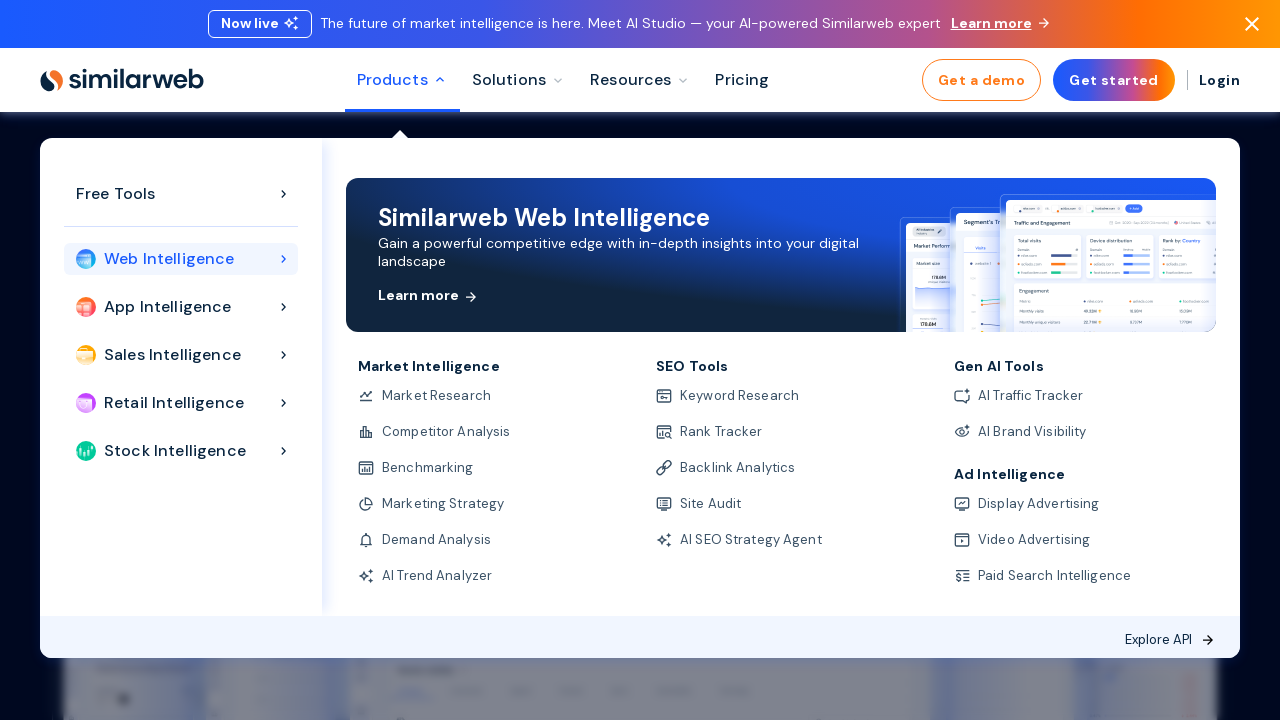